Tests dynamic loading functionality by clicking a start button and waiting for dynamically loaded content to appear

Starting URL: https://the-internet.herokuapp.com/dynamic_loading/1

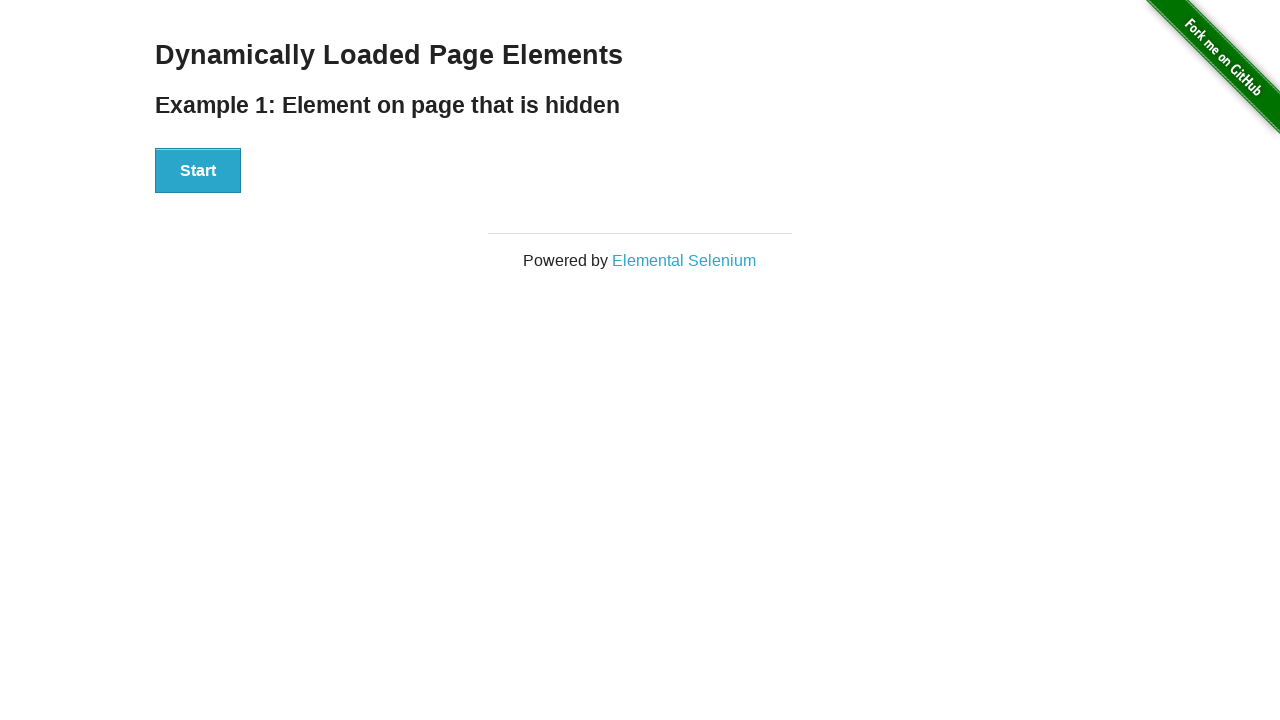

Clicked the start button to begin dynamic loading at (198, 171) on div#start button
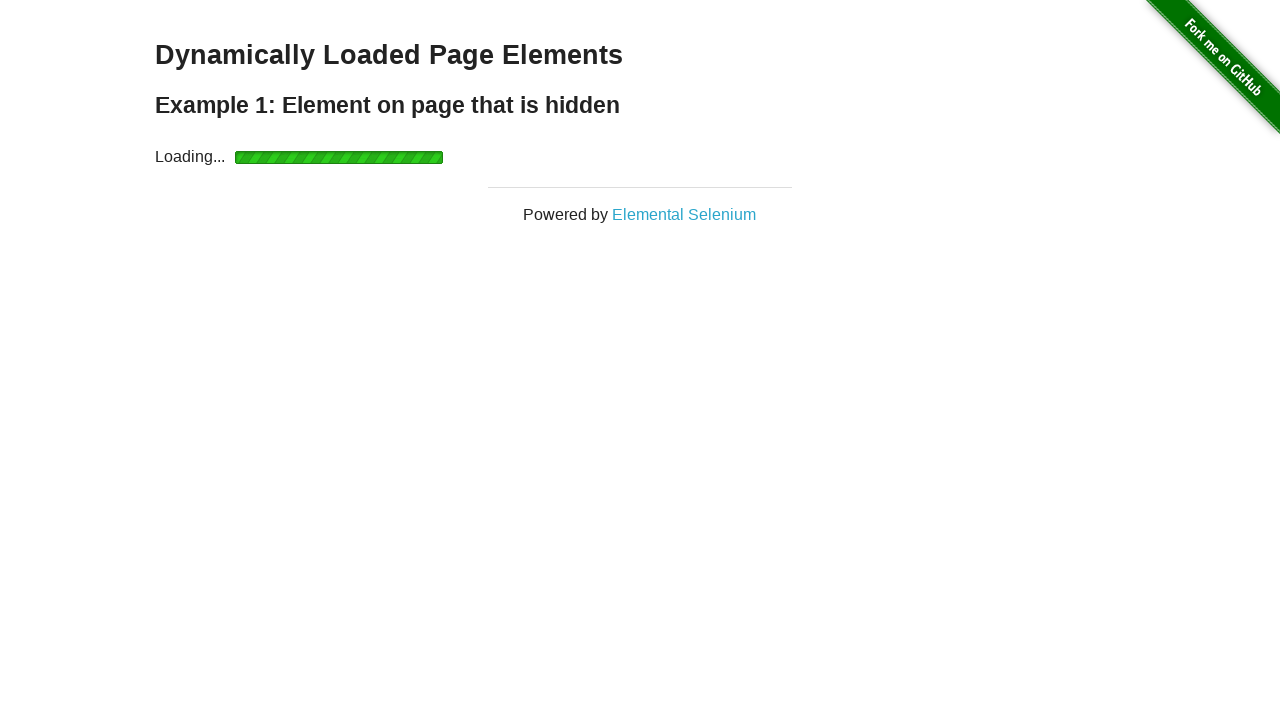

Waited for dynamically loaded content to appear
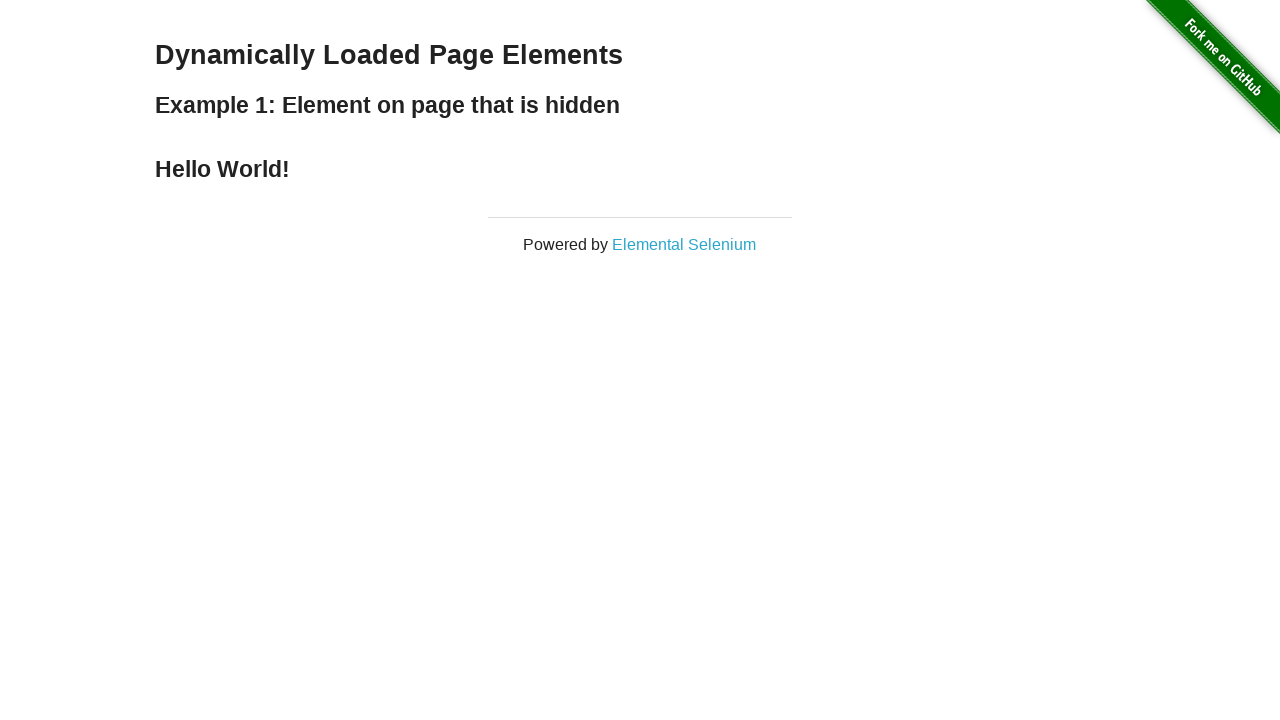

Retrieved loaded text: Hello World!
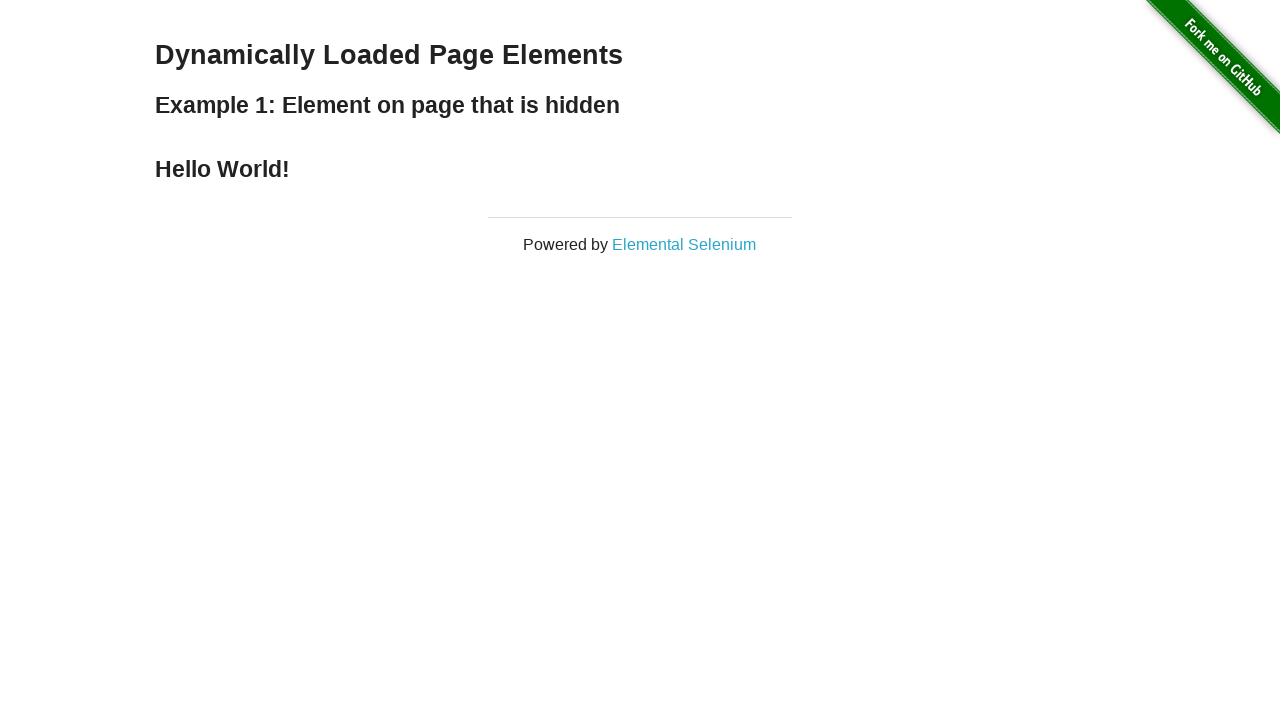

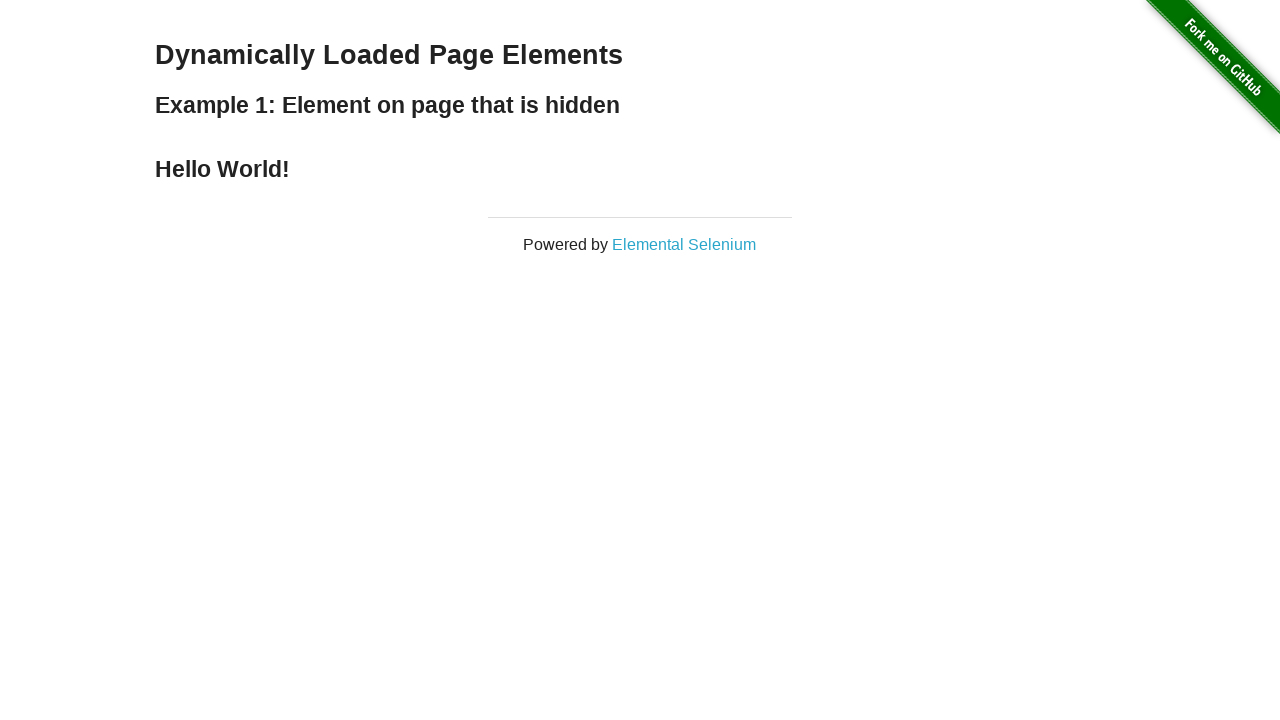